Tests a checkbox form by filling in name and comment fields, selecting room type and meal options, then submitting the form

Starting URL: https://rori4.github.io/selenium-practice/#/pages/practice/checkbox-form

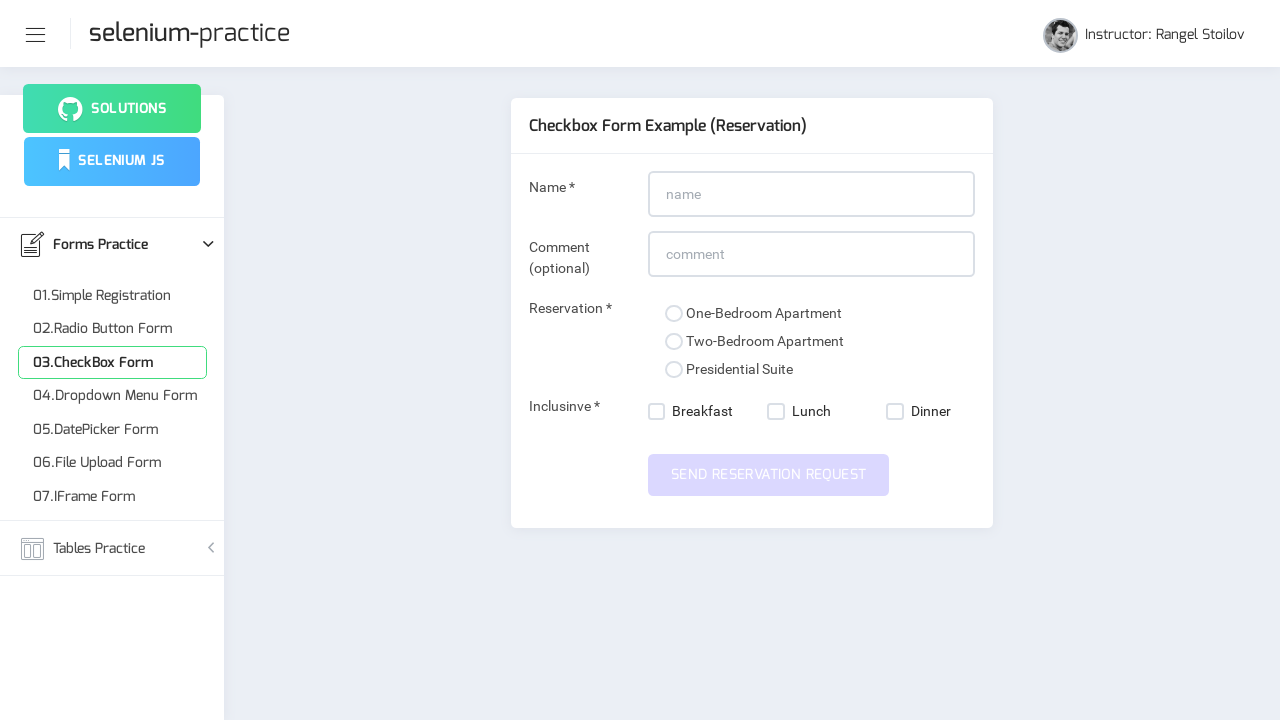

Filled name field with 'John Anderson' on input#name
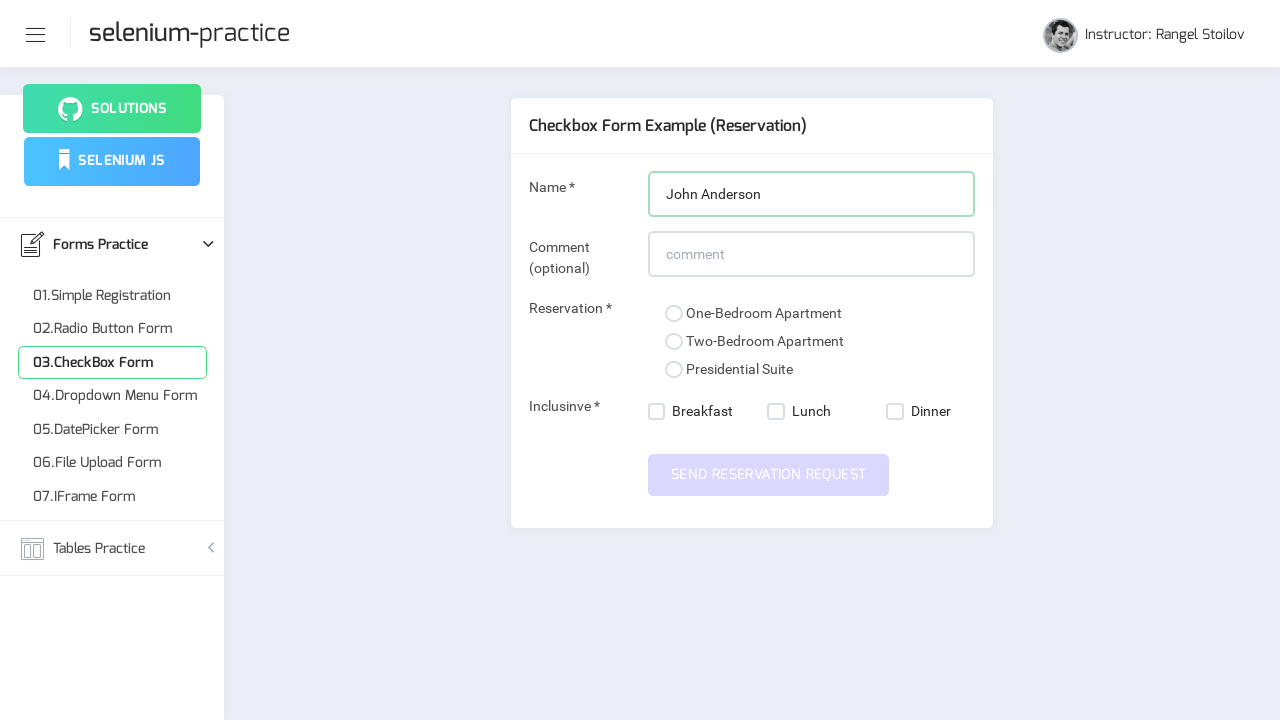

Filled comment field with 'Looking forward to a wonderful stay!' on input#comment
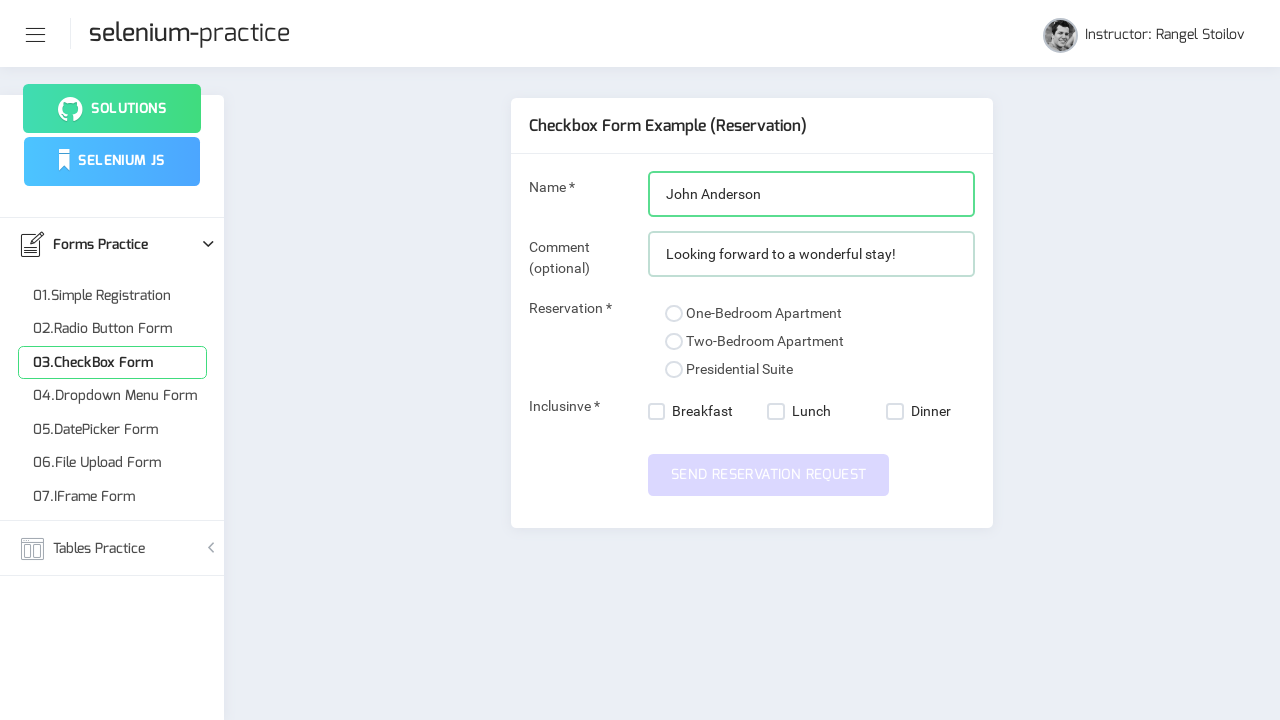

Selected presidential suite room type at (674, 370) on input[value='presidential-suite'] + span
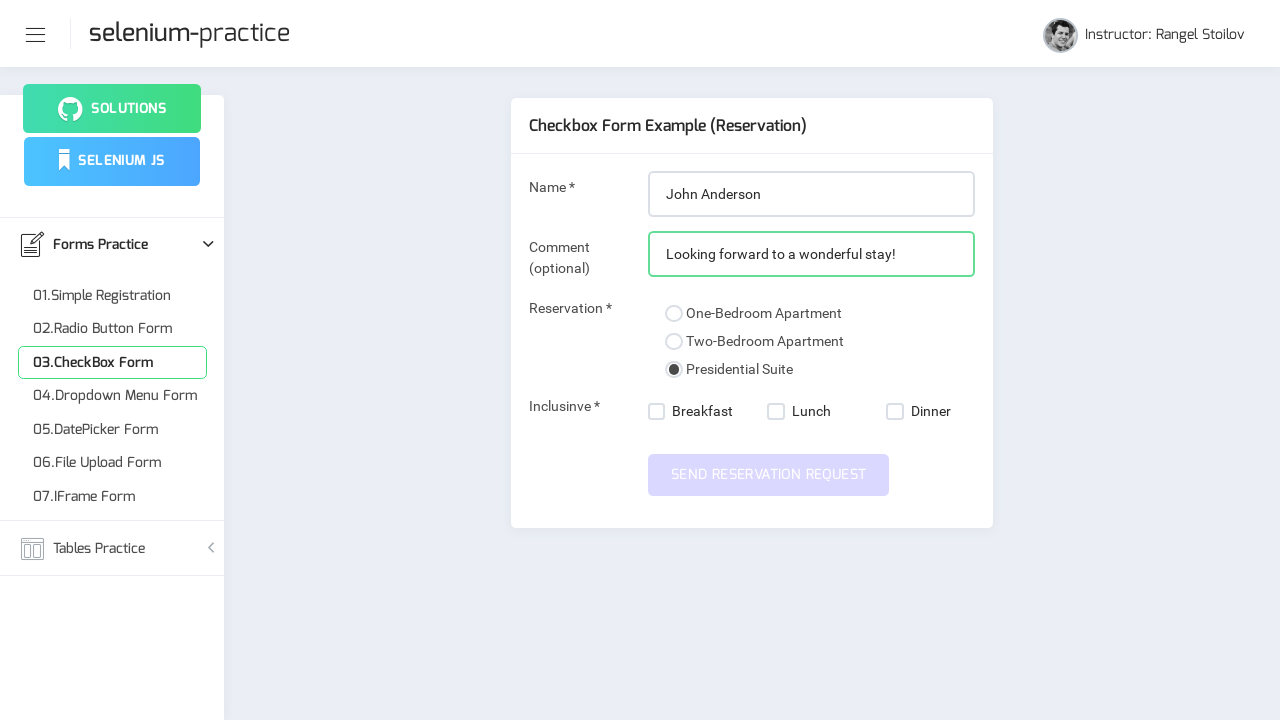

Selected breakfast meal option at (657, 412) on nb-checkbox[value='breakfast'] label span
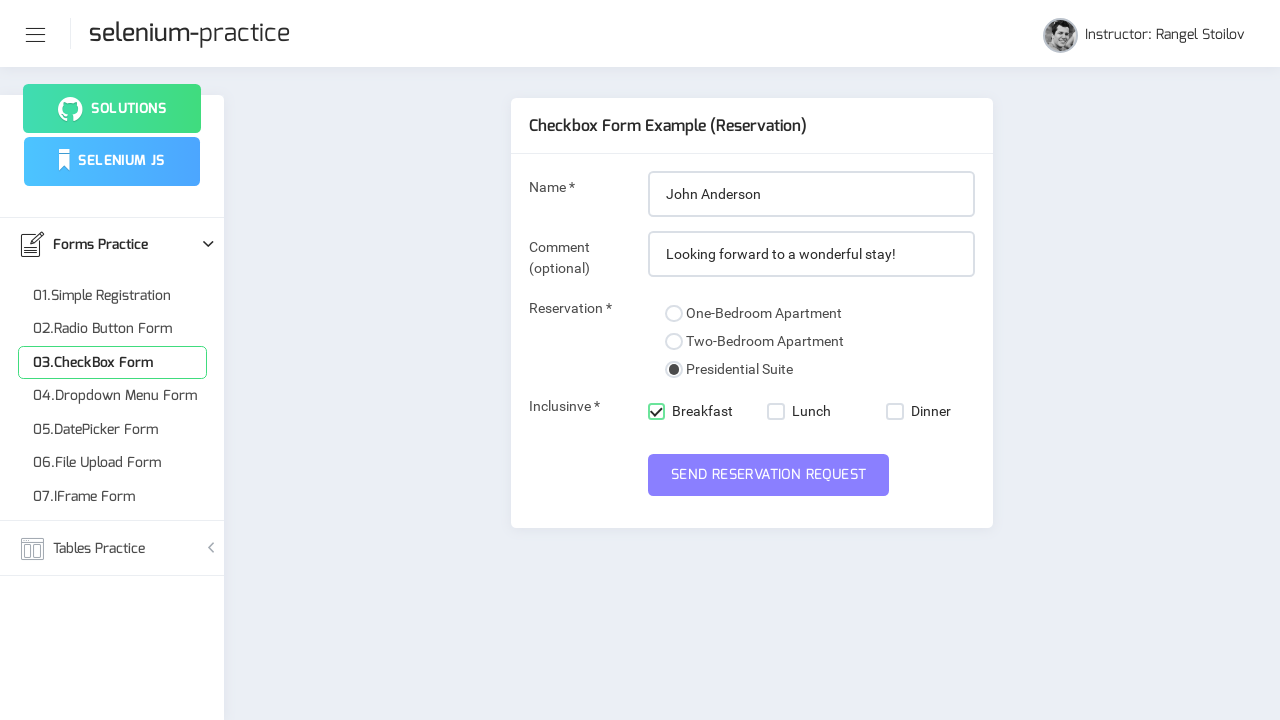

Selected lunch meal option at (776, 412) on nb-checkbox[value='lunch'] label span
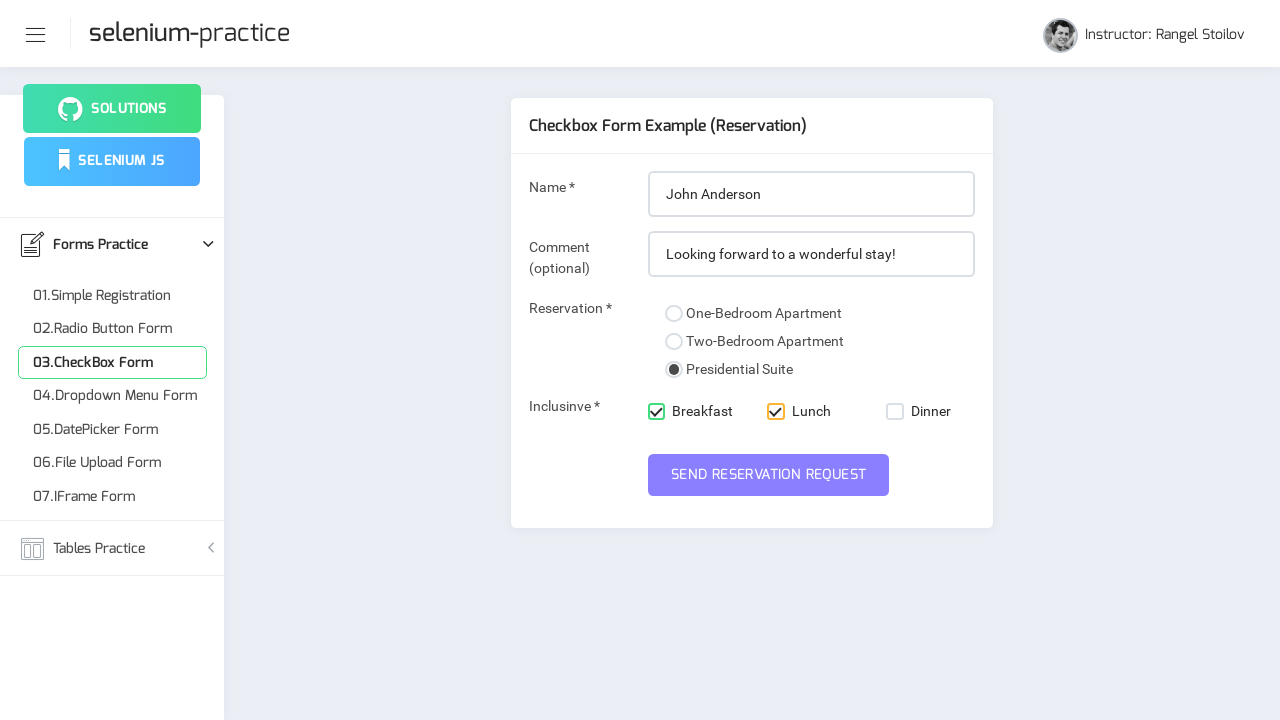

Submitted the checkbox form at (769, 475) on button#submit
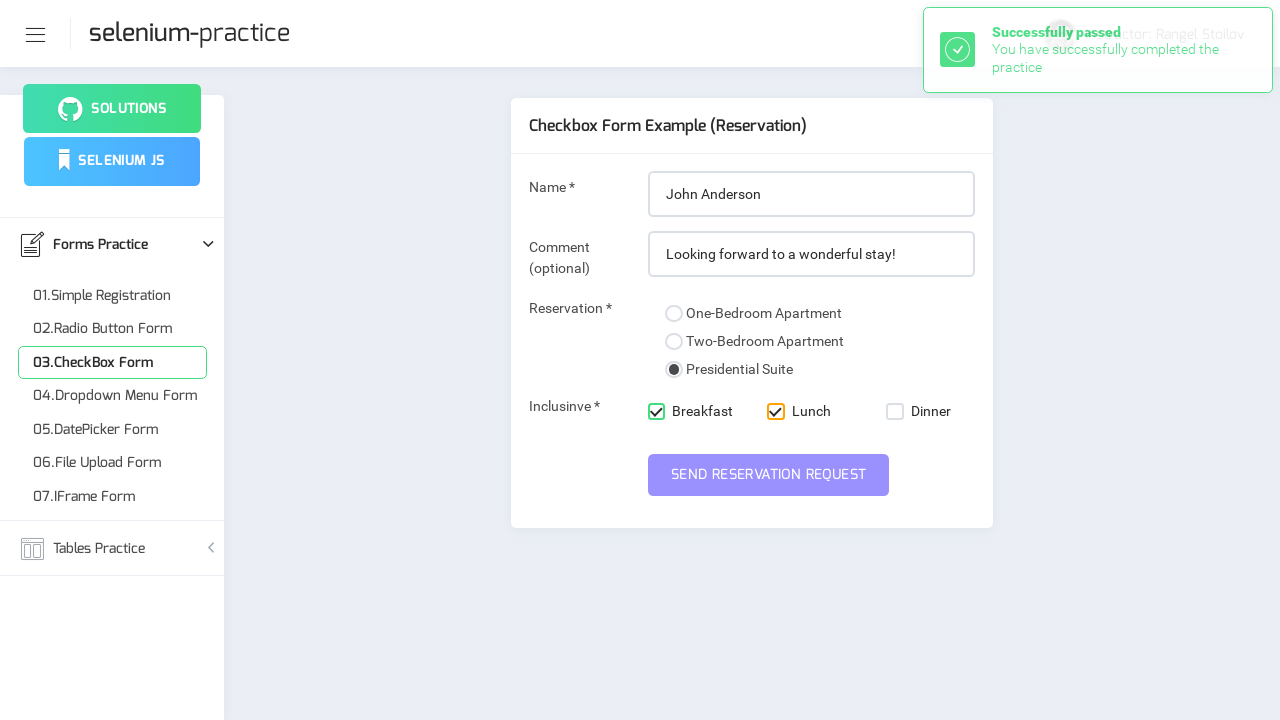

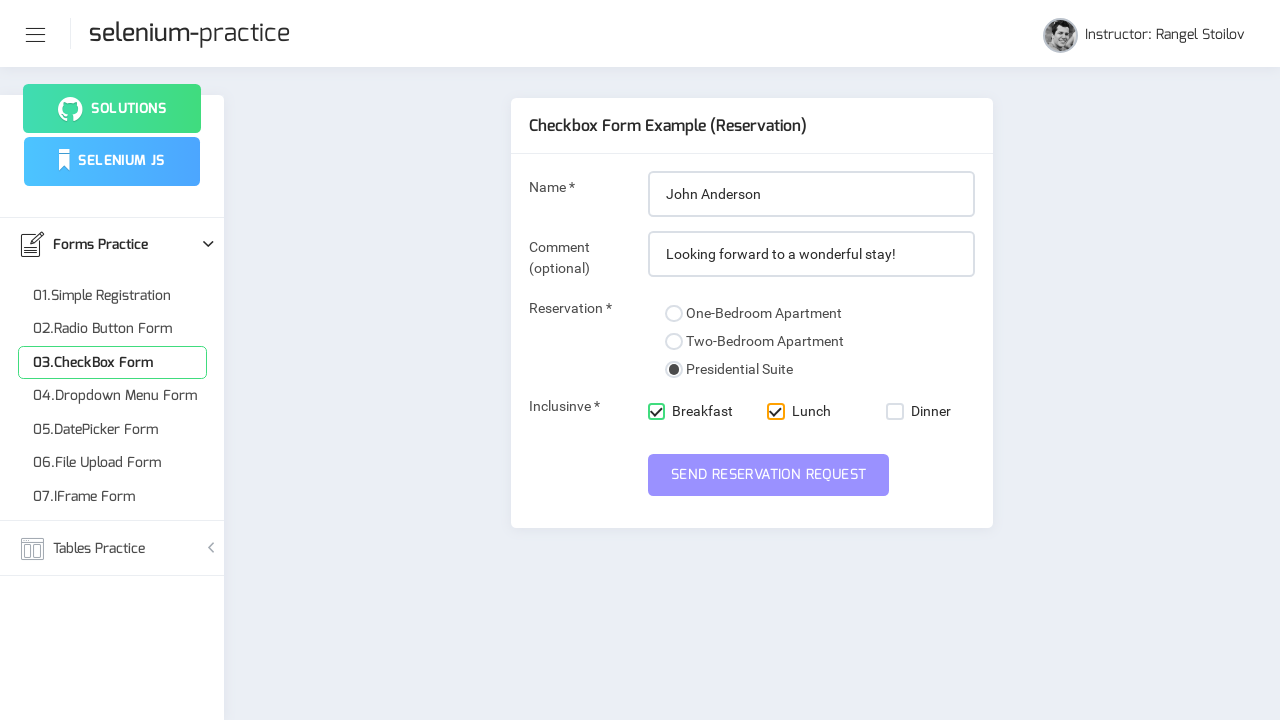